Tests an online YAML to XML converter by entering YAML text into the input field and retrieving the converted XML output

Starting URL: https://onlineyamltools.com/convert-yaml-to-xml

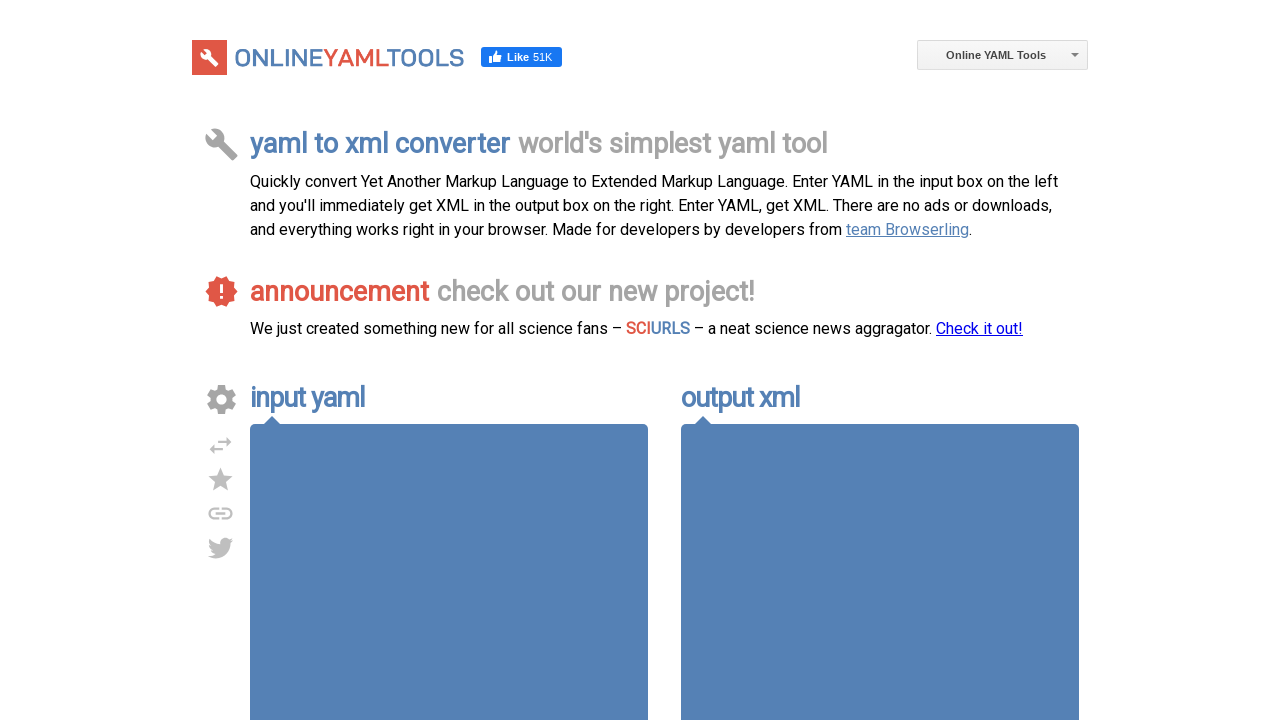

Cleared the YAML input textarea on xpath=/html/body/div/div[2]/div[2]/div[3]/div/div[4]/div[1]/div[1]/div/div[1]/di
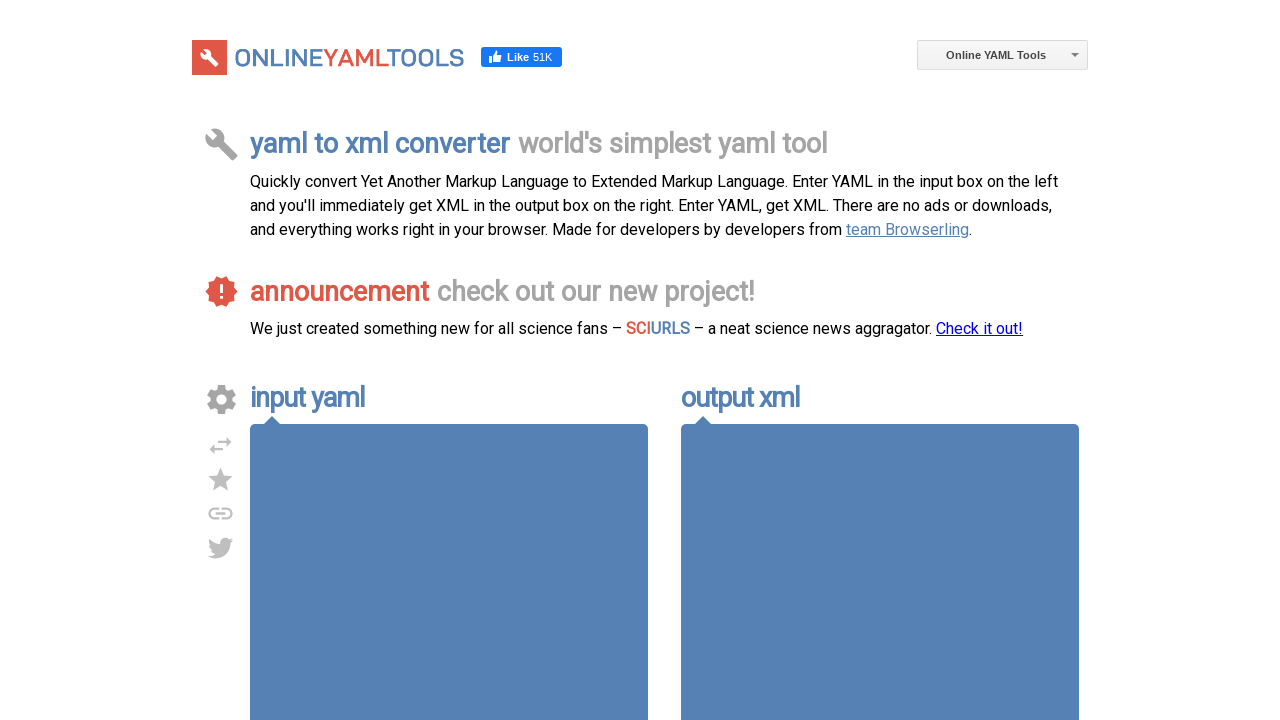

Filled YAML input textarea with sample YAML content on xpath=/html/body/div/div[2]/div[2]/div[3]/div/div[4]/div[1]/div[1]/div/div[1]/di
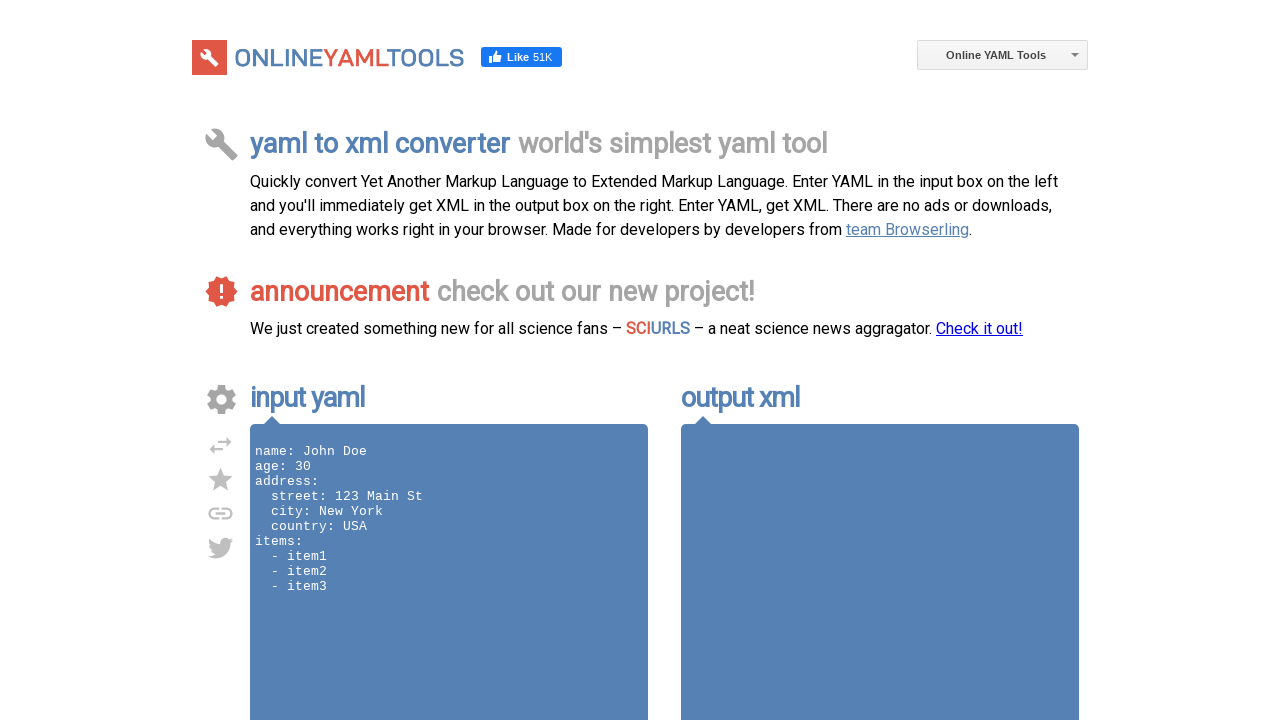

Waited 1 second for YAML to XML conversion to process
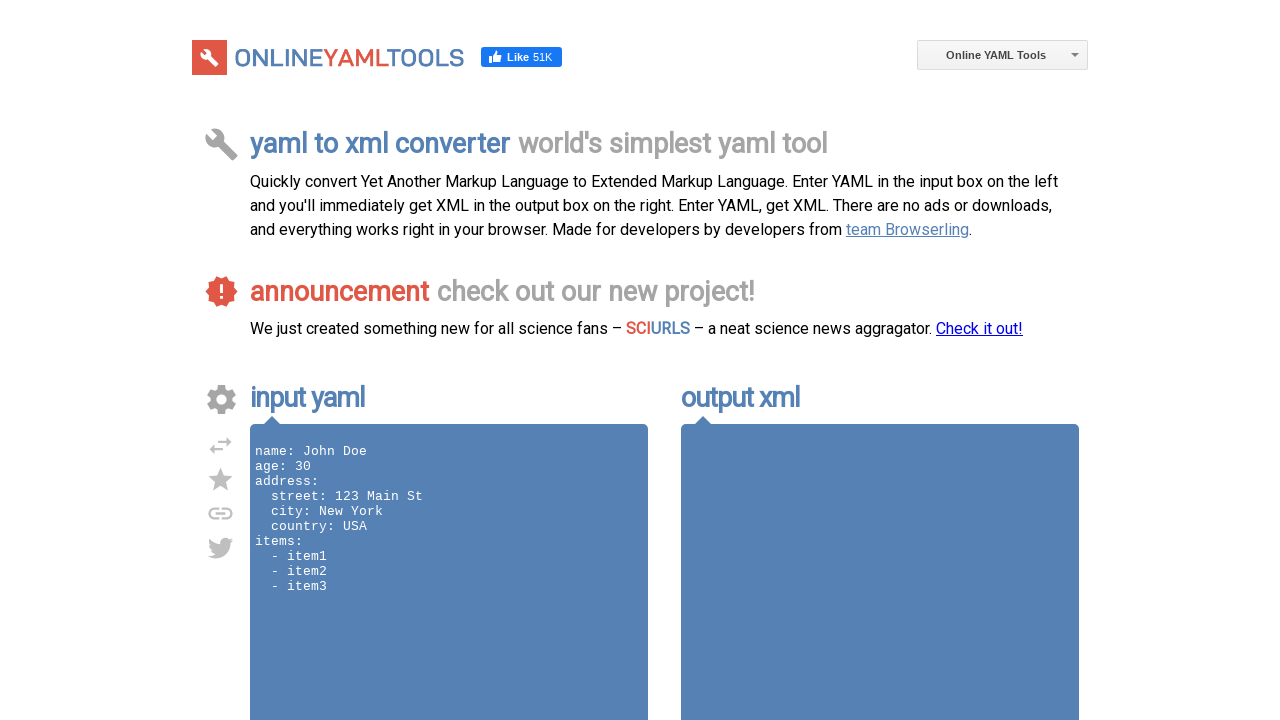

Retrieved converted XML output from the output textarea
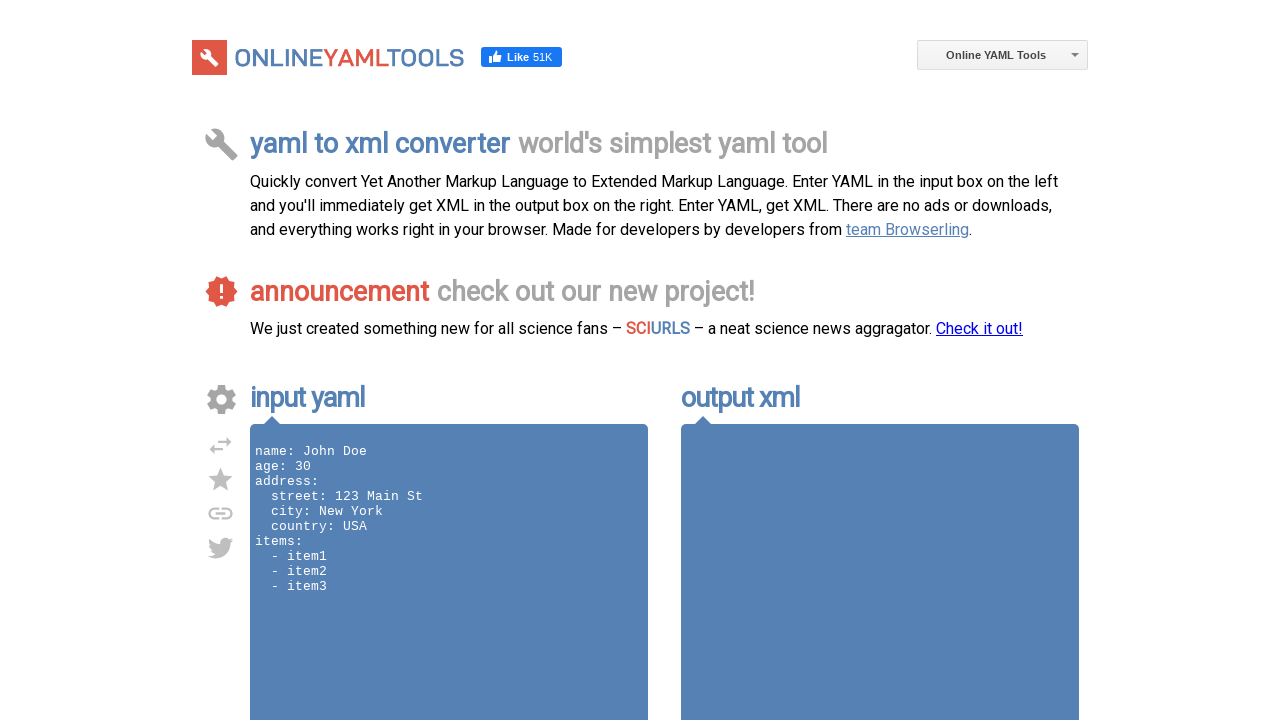

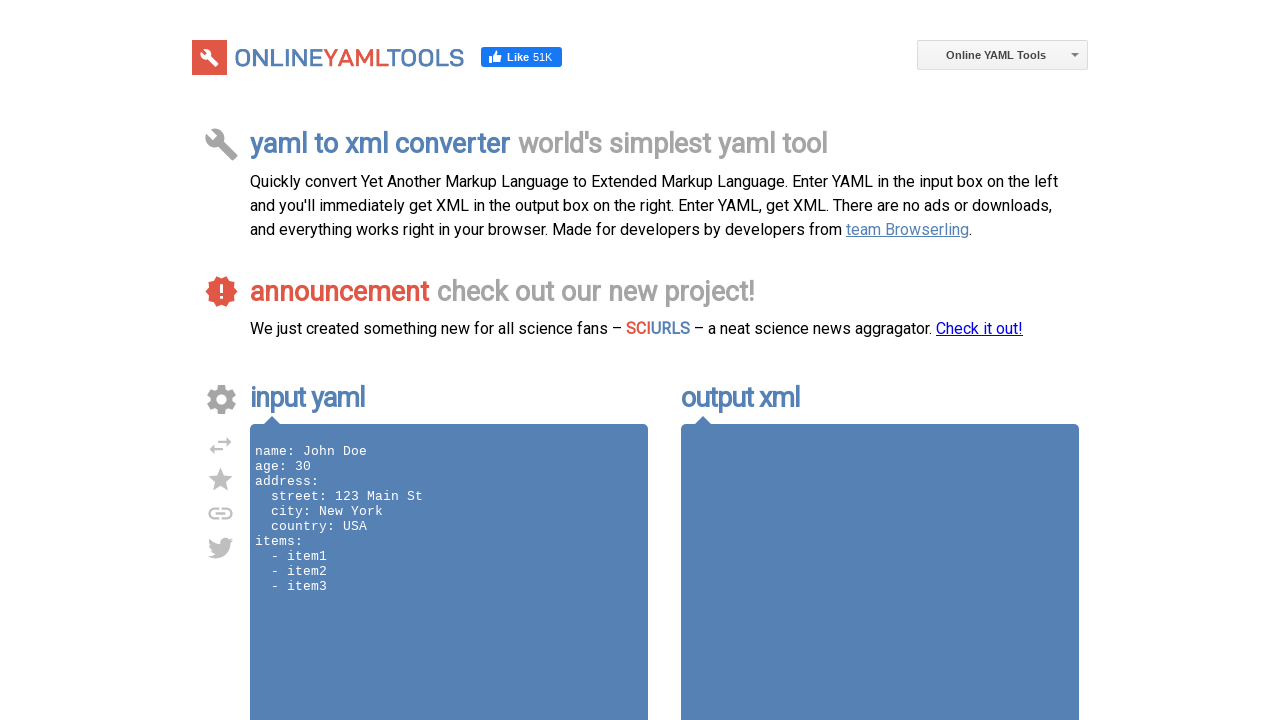